Tests jQuery combo tree dropdown functionality by clicking the input box to open the dropdown and selecting a specific choice from the list

Starting URL: https://www.jqueryscript.net/demo/Drop-Down-Combo-Tree/

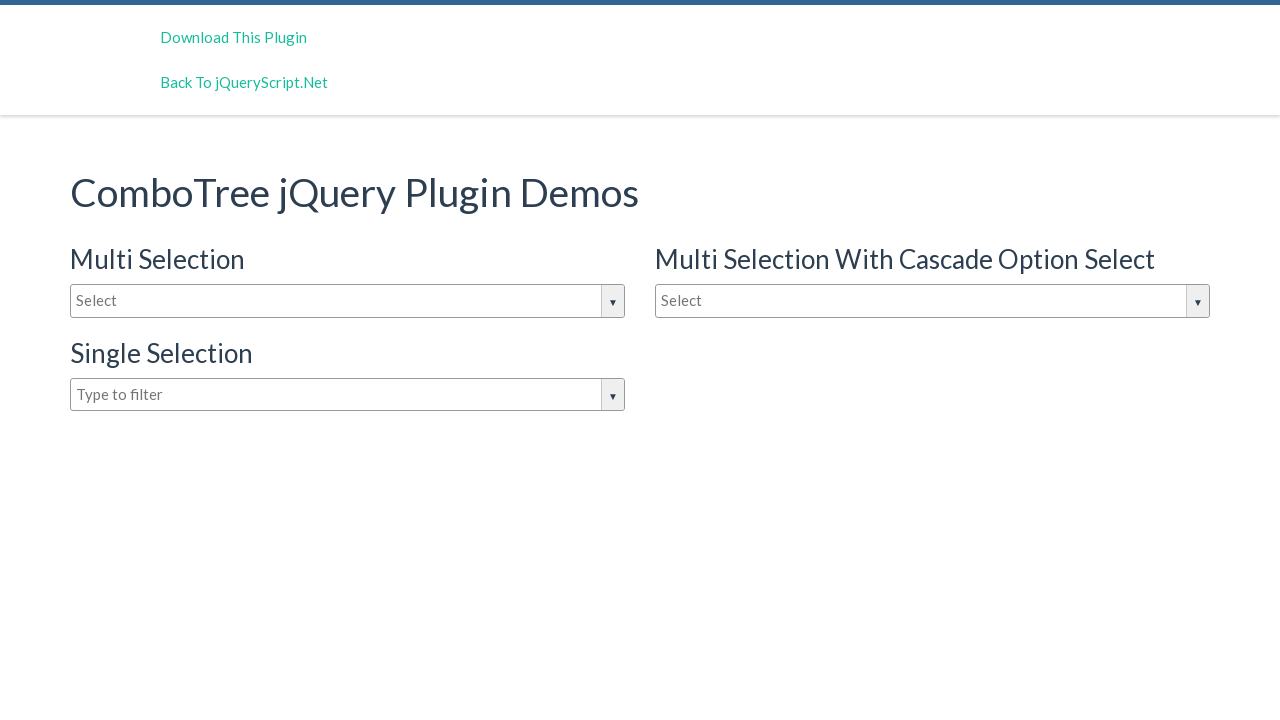

Clicked input box to open jQuery combo tree dropdown at (348, 301) on #justAnInputBox
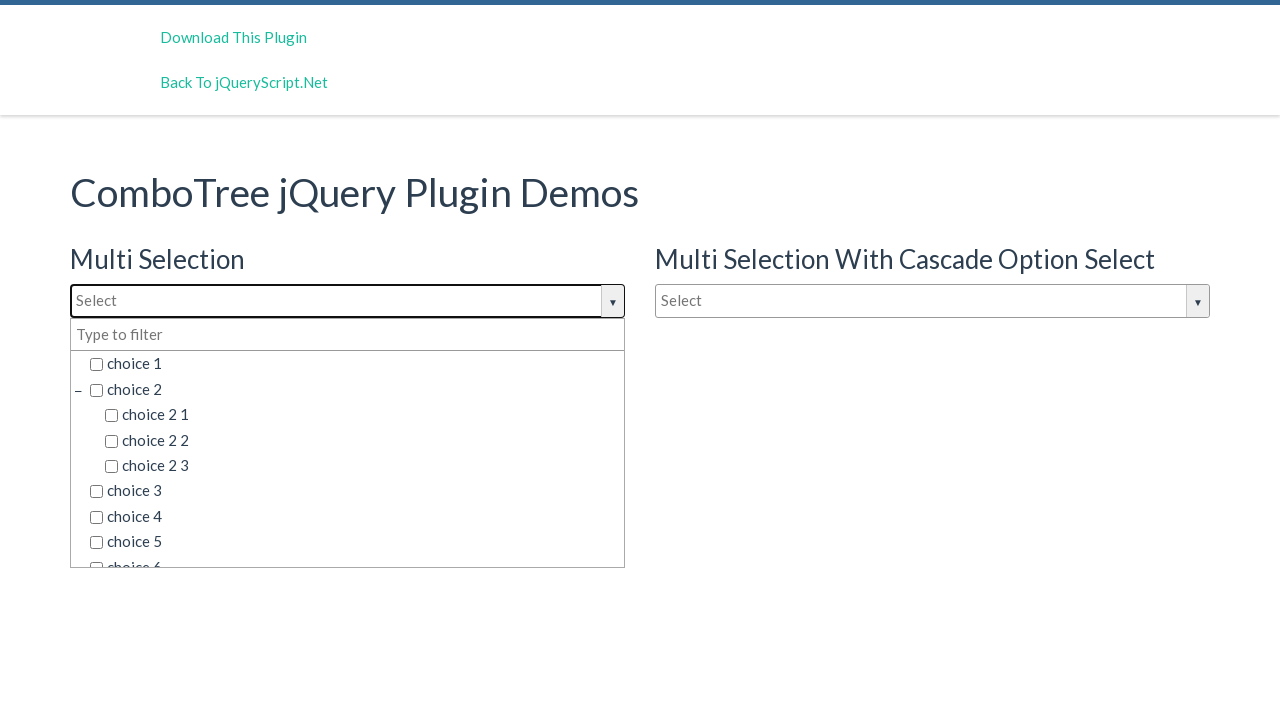

Dropdown container appeared
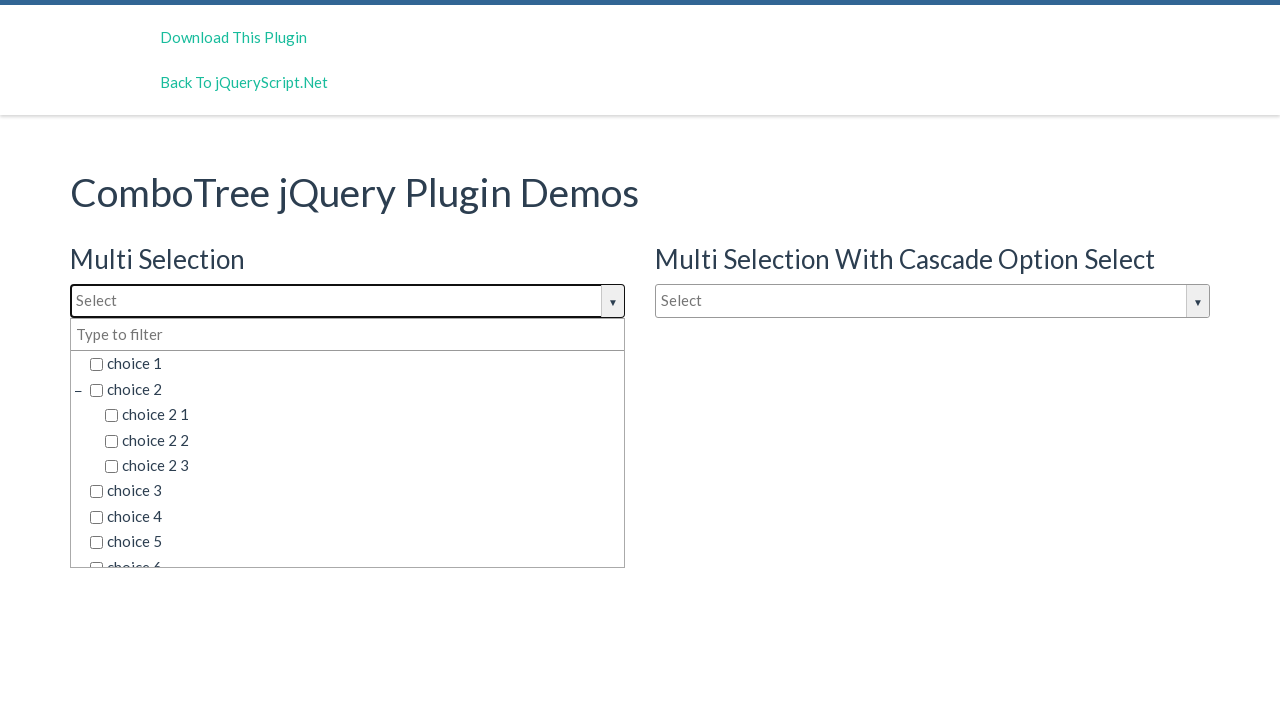

Selected 'choice 2 3' from dropdown list at (362, 466) on xpath=//span[@class='comboTreeItemTitle' and text()='choice 2 3']
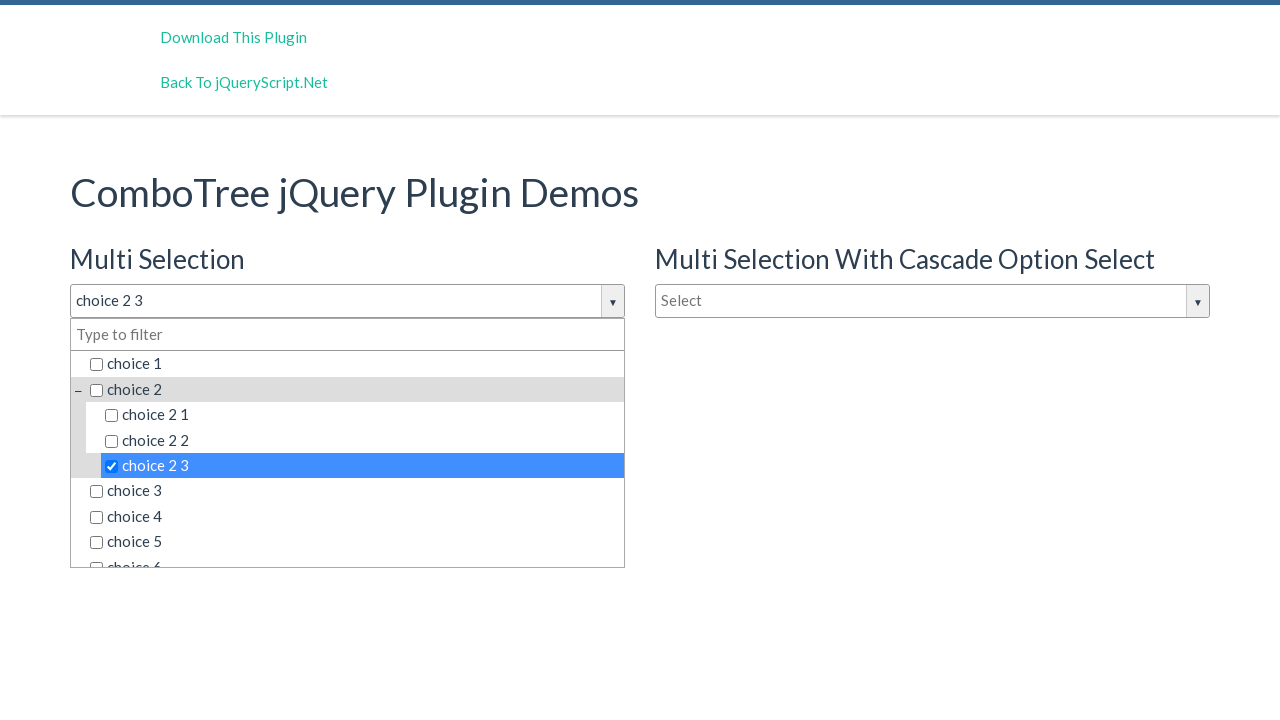

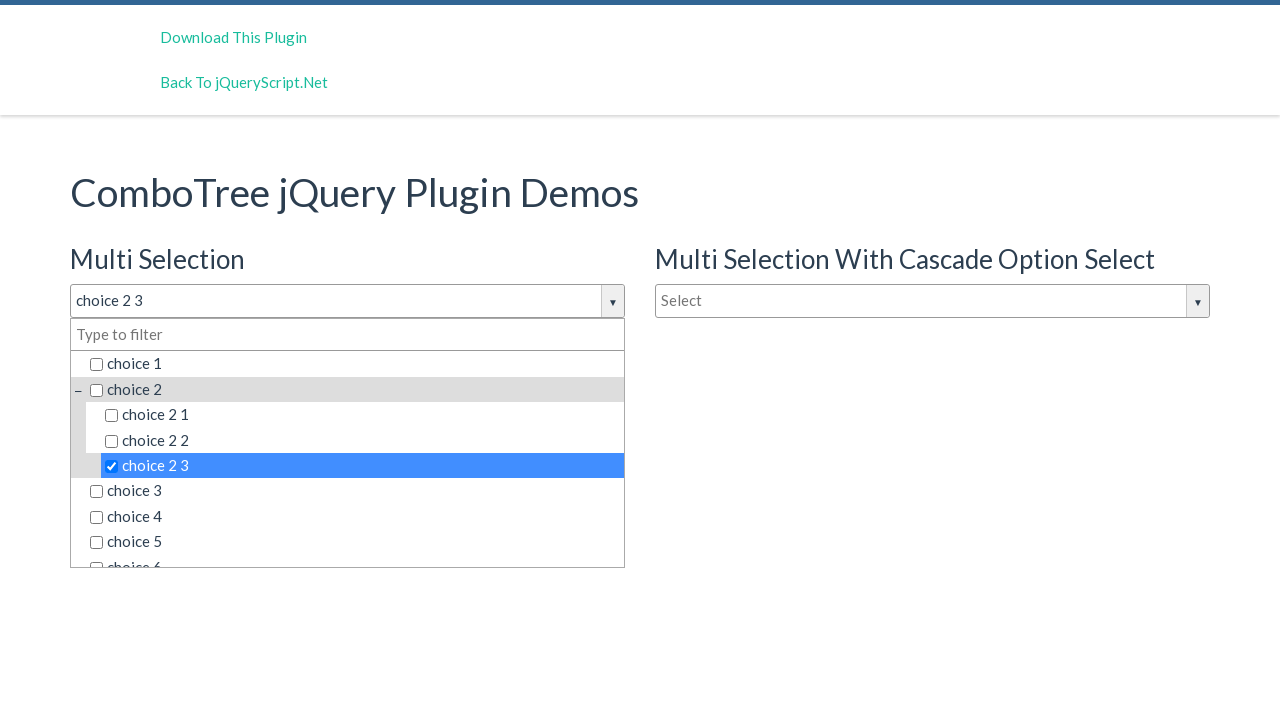